Tests form submission on an Angular practice page by filling various form fields including email, password, name, and radio buttons, then verifying success message

Starting URL: https://rahulshettyacademy.com/angularpractice/

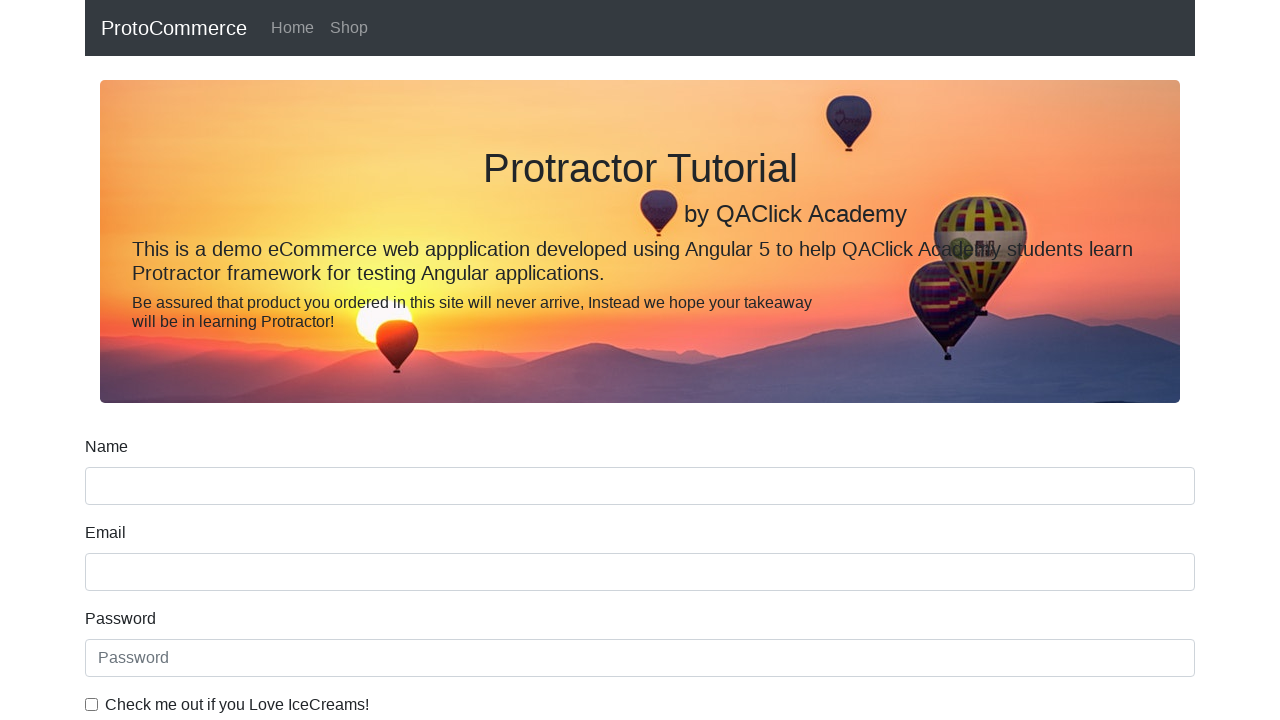

Navigated to Angular practice form page
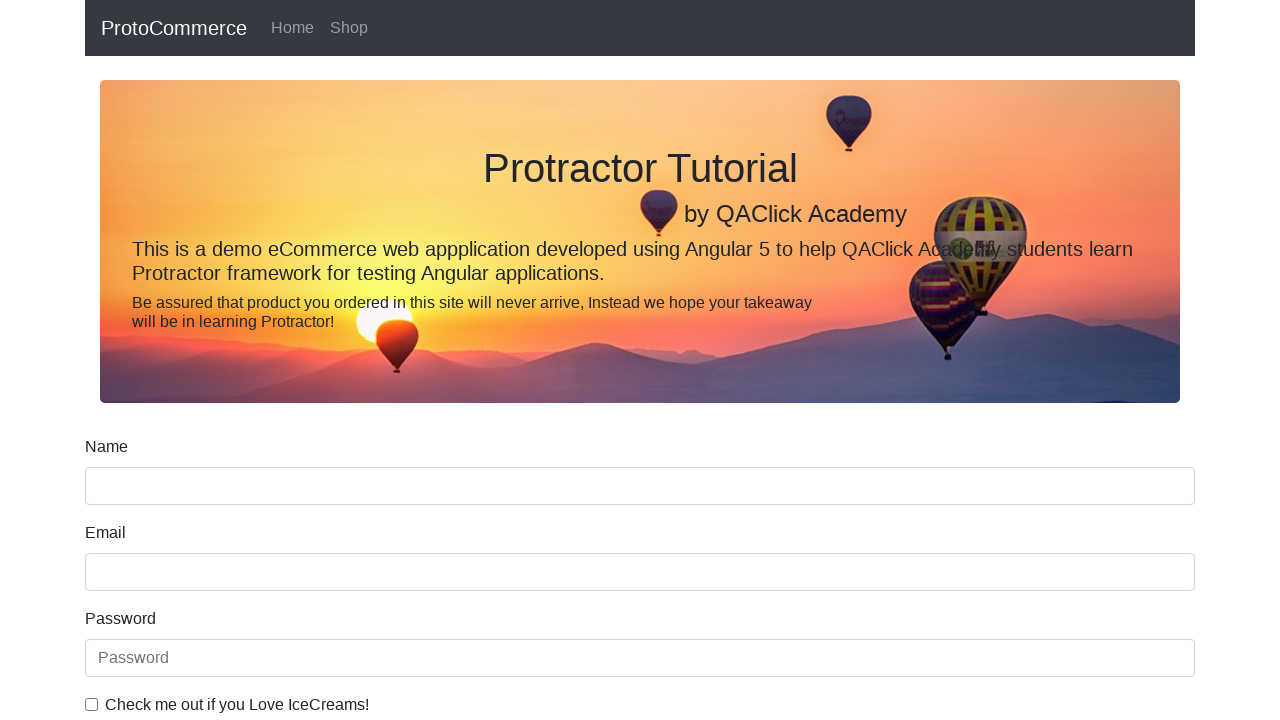

Filled email field with 'testuser@example.com' on input[name='email']
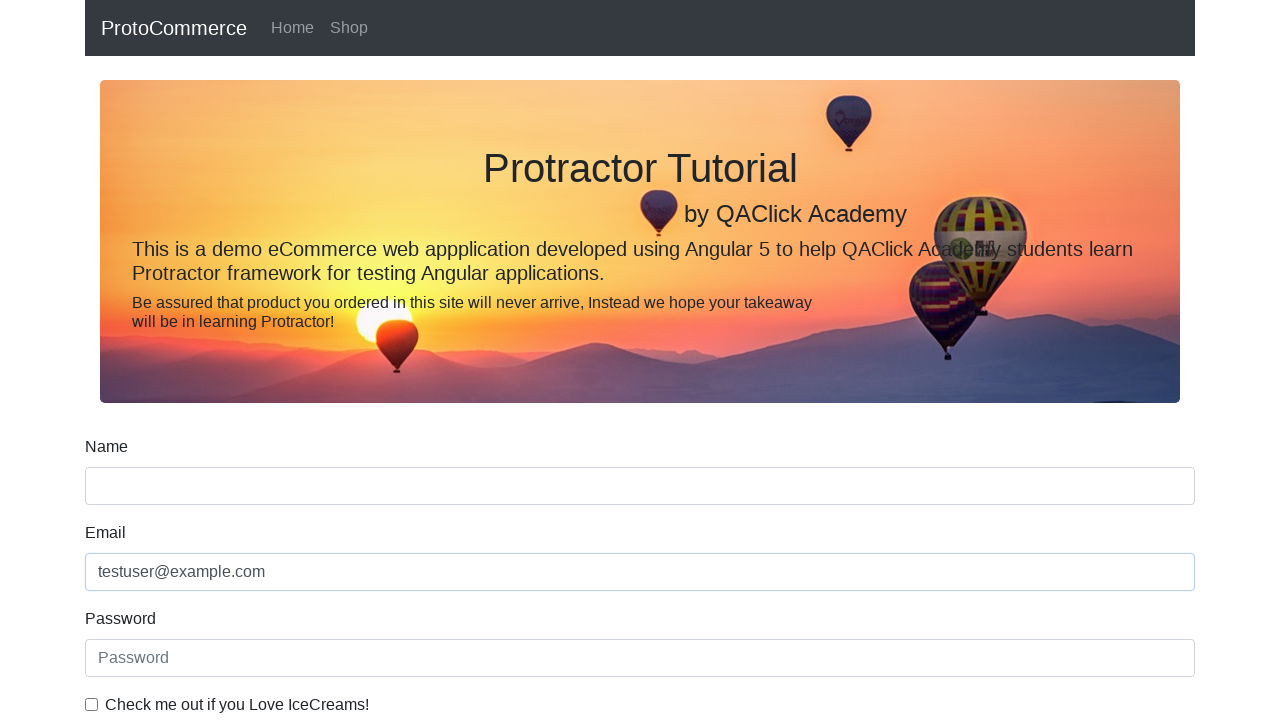

Filled password field with 'testpass123' on #exampleInputPassword1
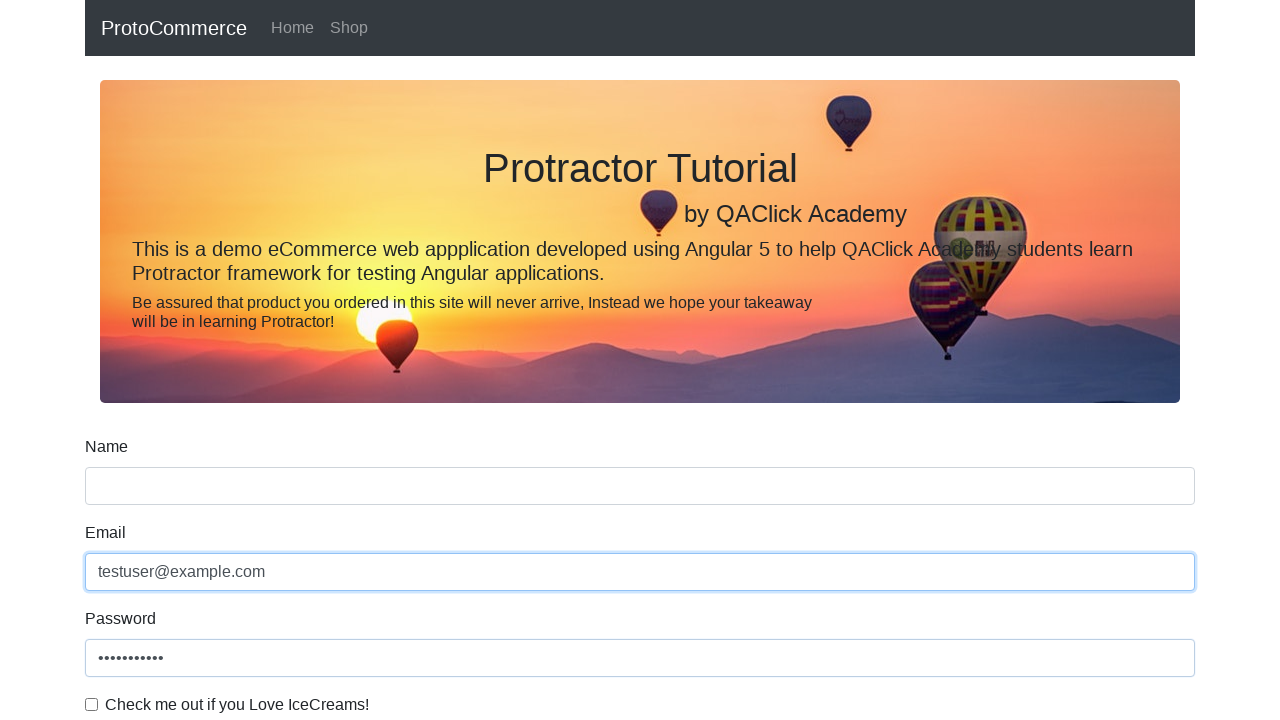

Checked the terms and conditions checkbox at (92, 704) on #exampleCheck1
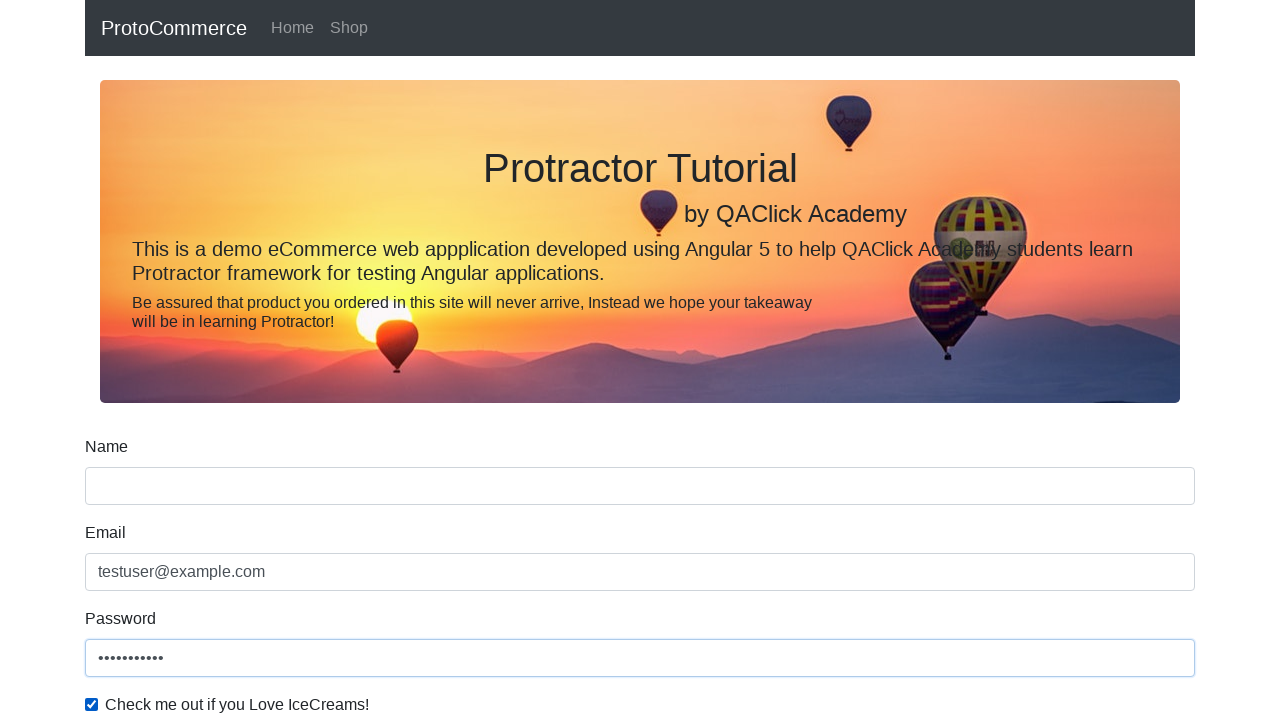

Filled name field with 'John Smith' on input[name='name']
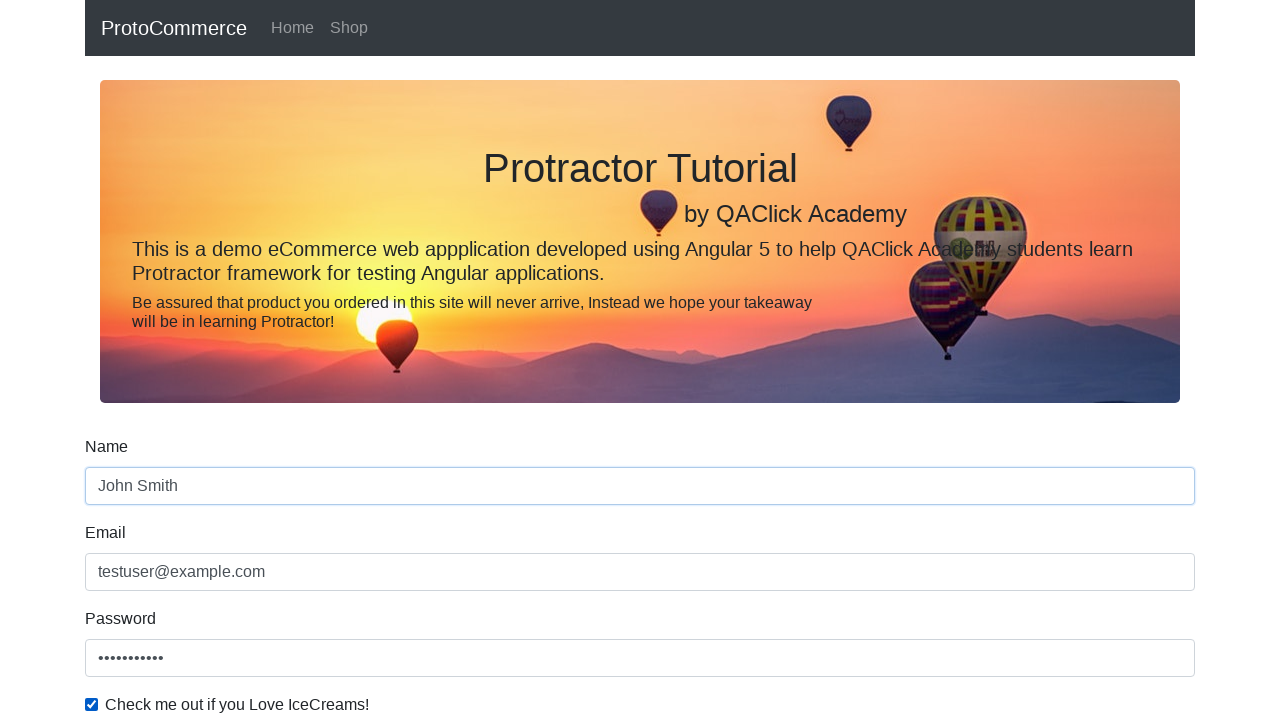

Selected first radio button option at (238, 360) on #inlineRadio1
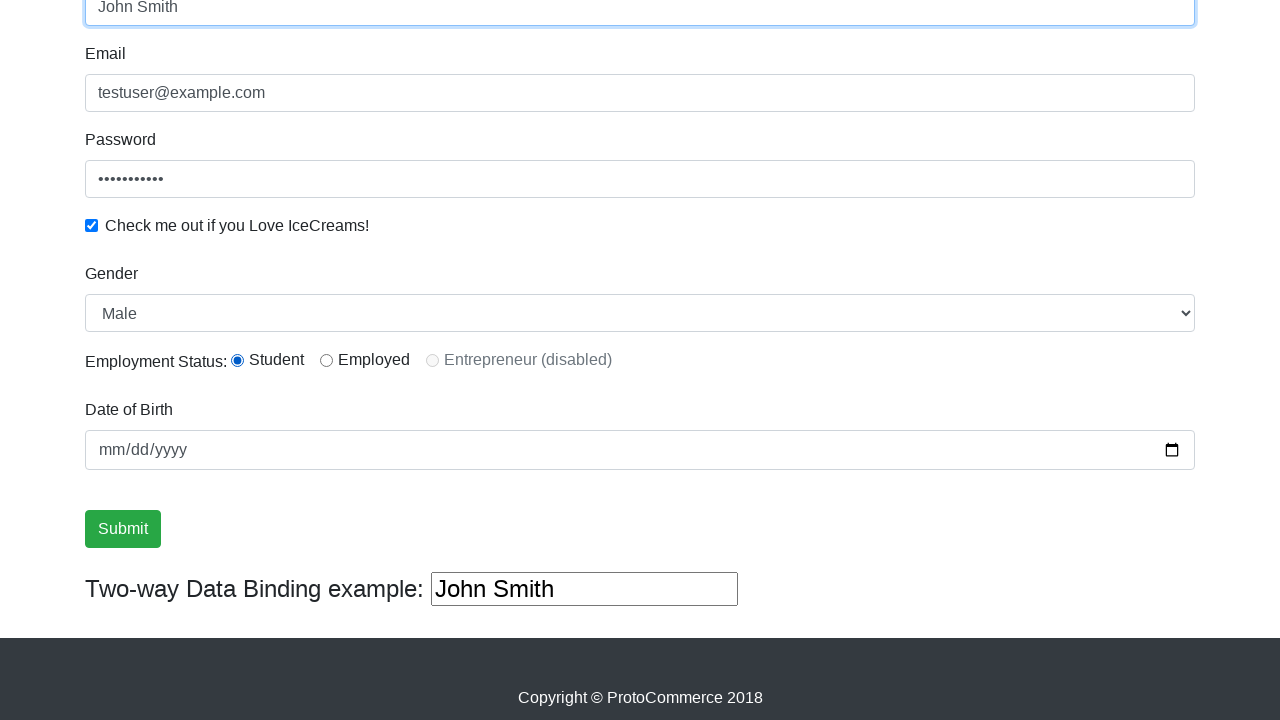

Clicked form submit button at (123, 529) on input[type='submit']
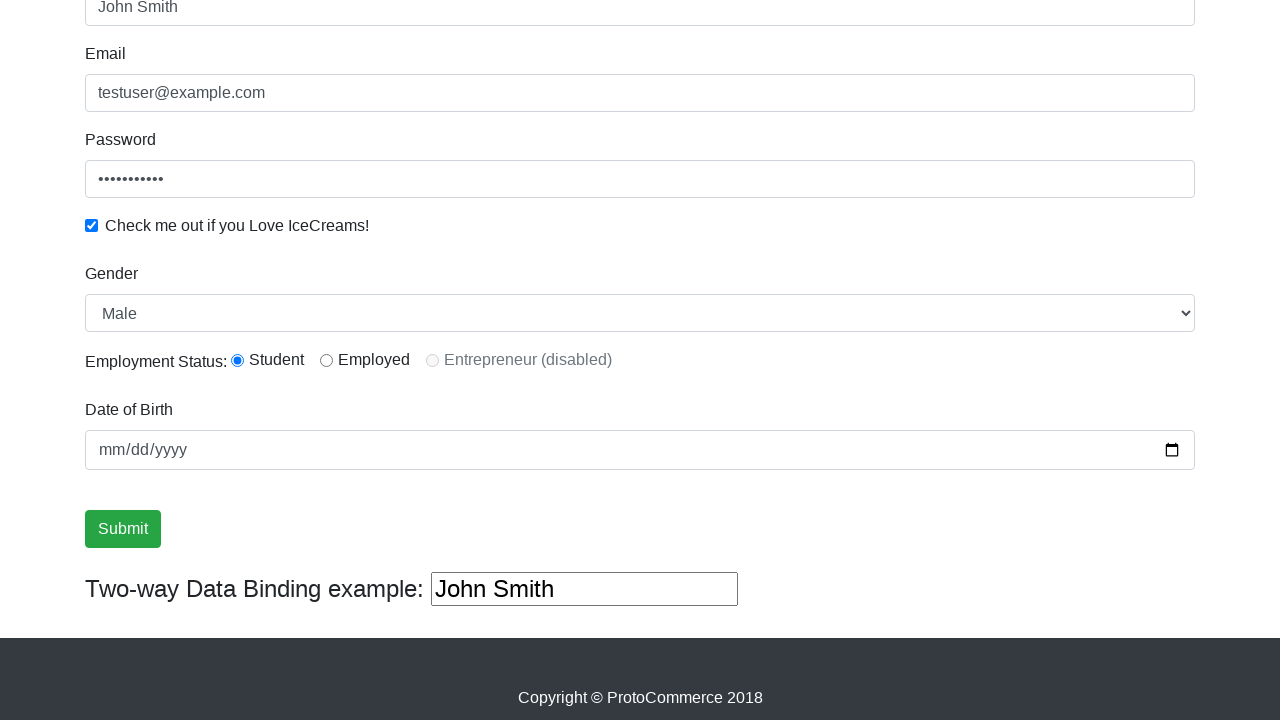

Success message appeared on form submission
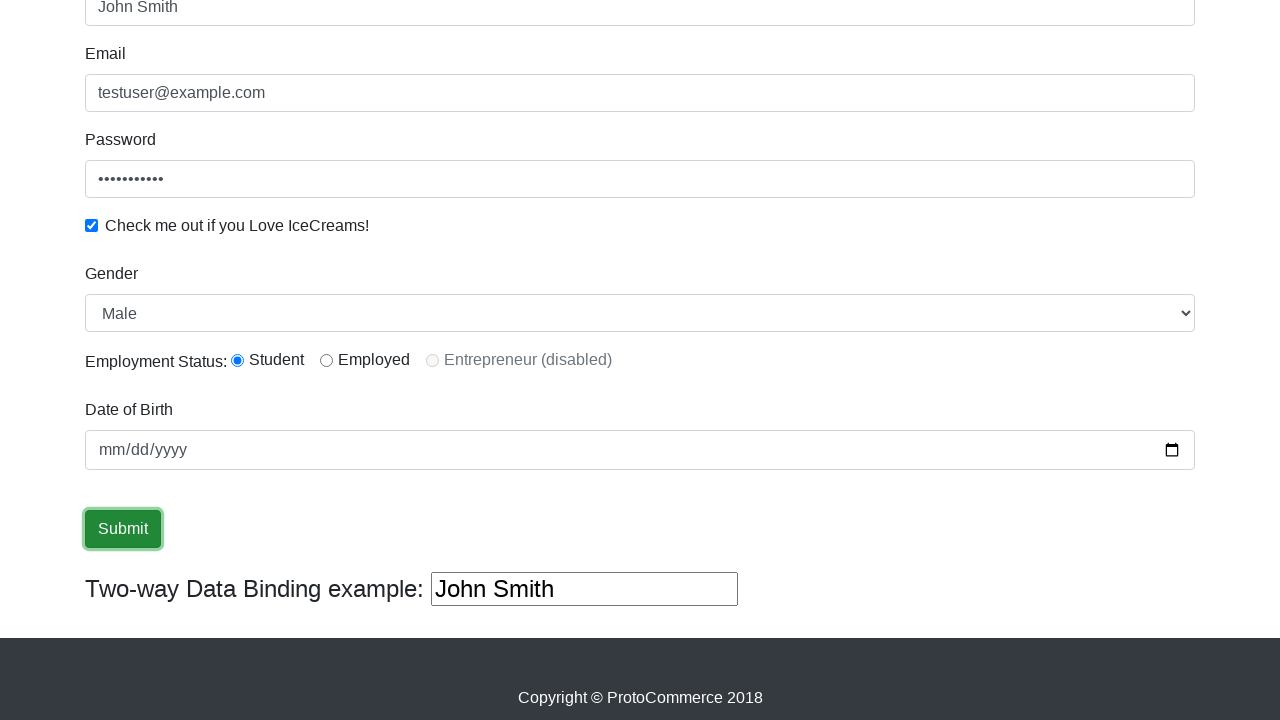

Filled third text field with 'Test message' on (//input[@type='text'])[3]
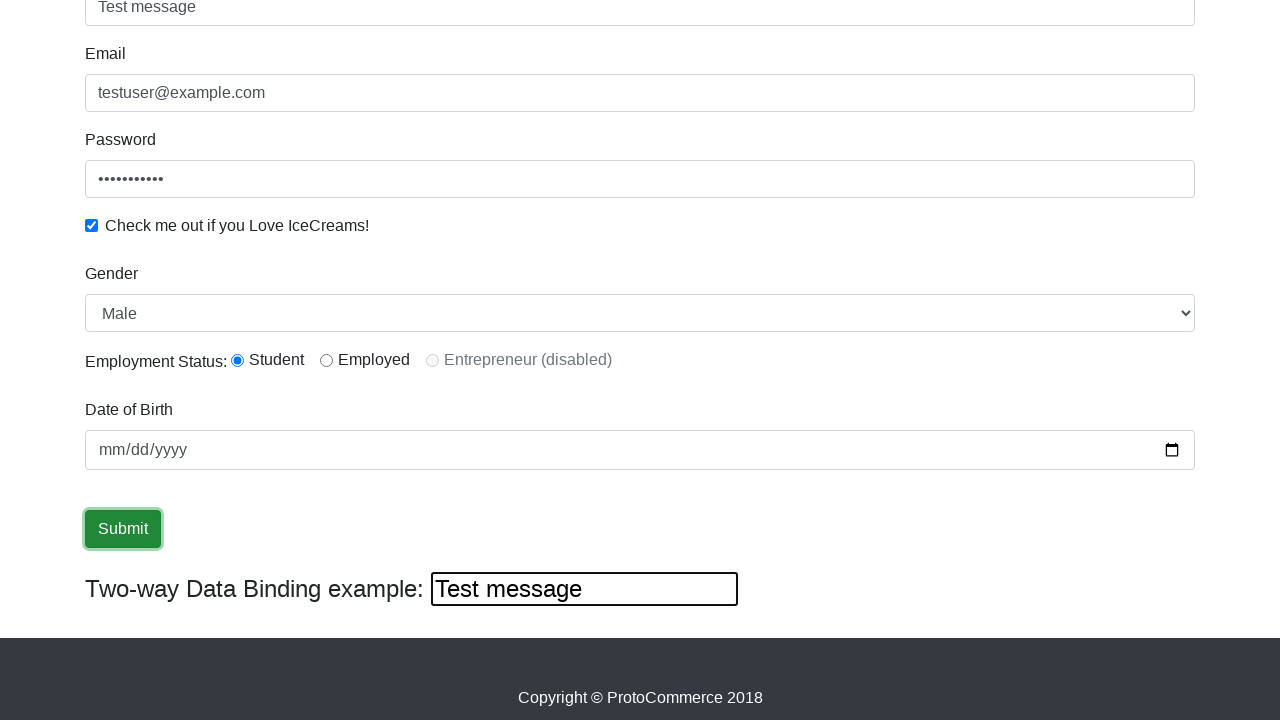

Cleared the third text field on (//input[@type='text'])[3]
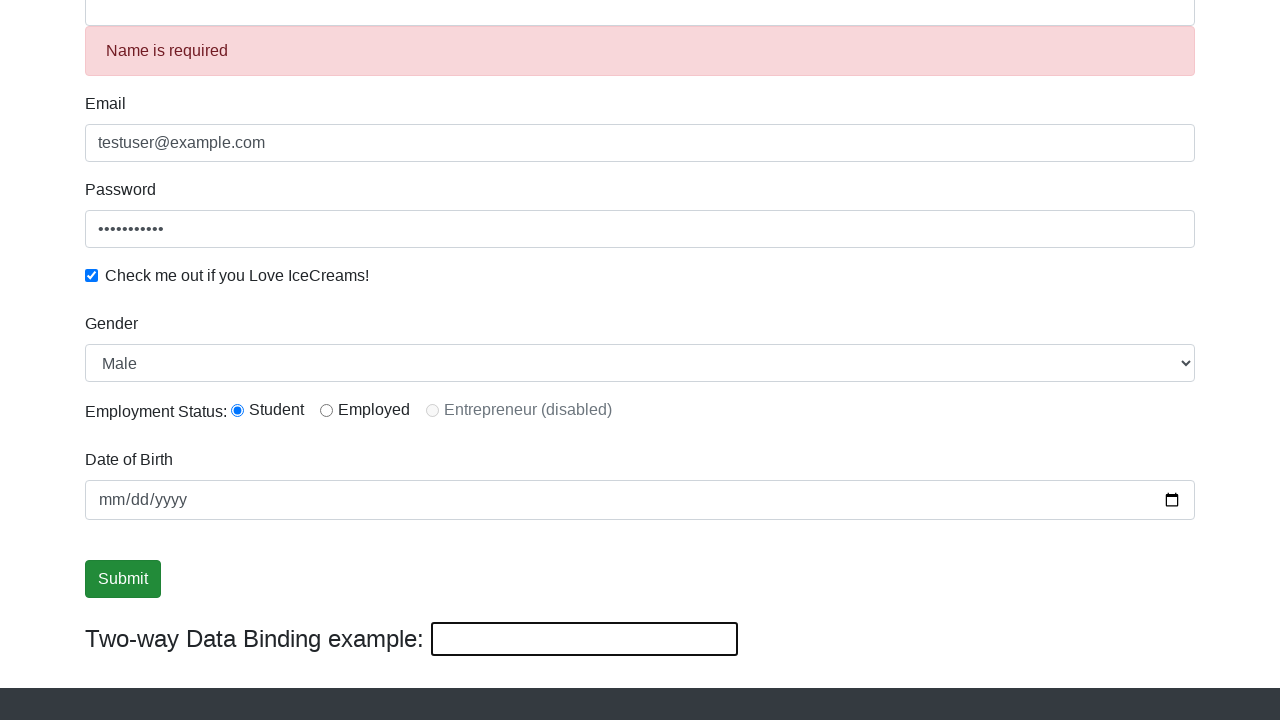

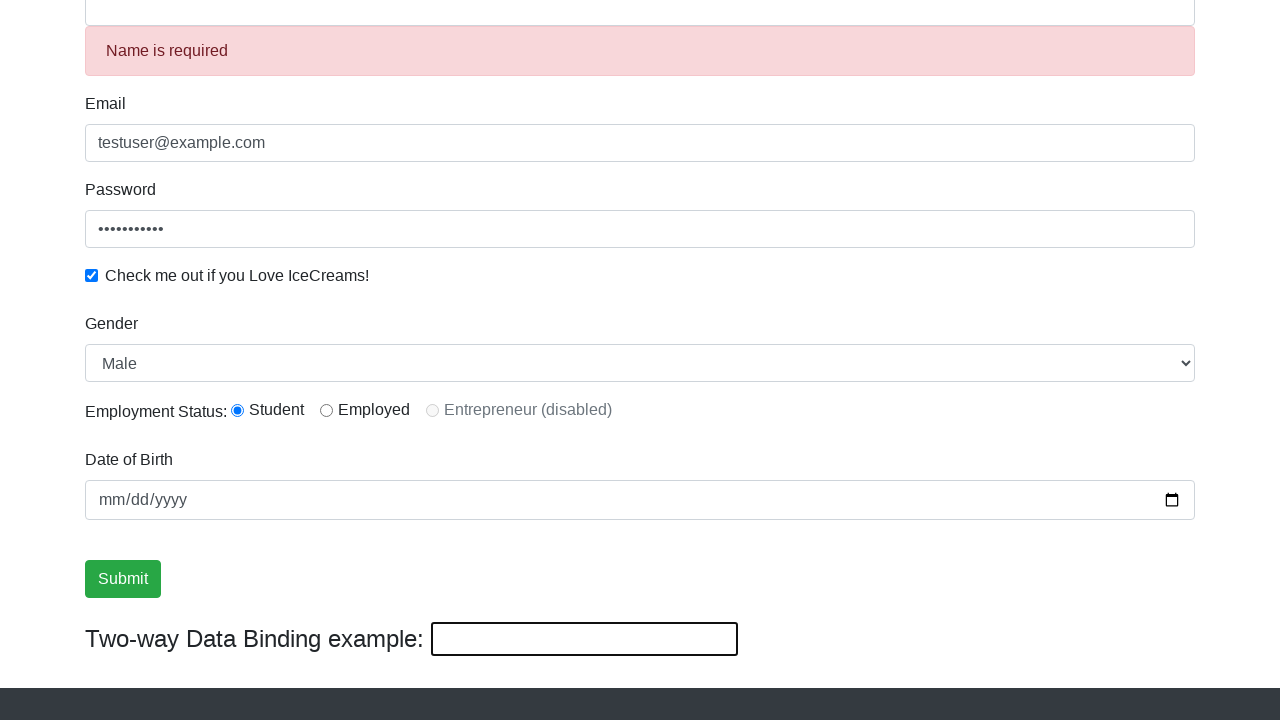